Tests simple JavaScript alert by clicking a button to trigger the alert, verifying the alert text, and accepting (dismissing) the alert

Starting URL: https://training-support.net/webelements/alerts

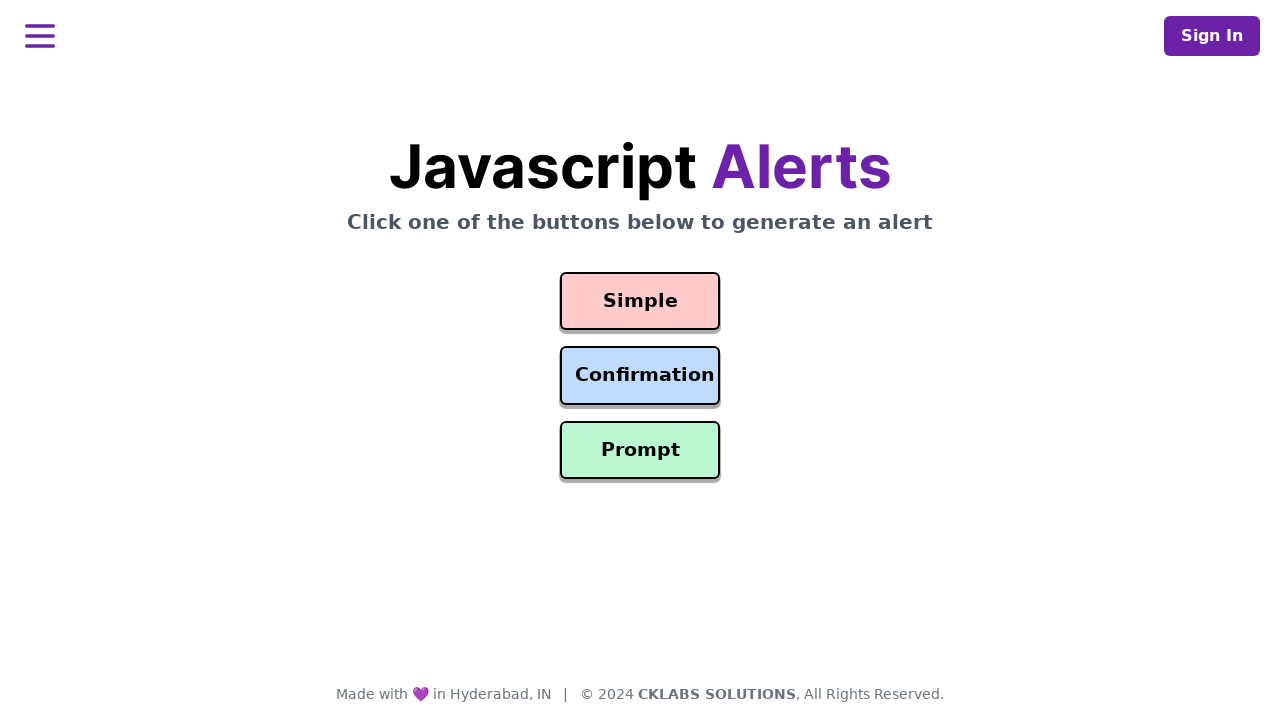

Navigated to alerts training page
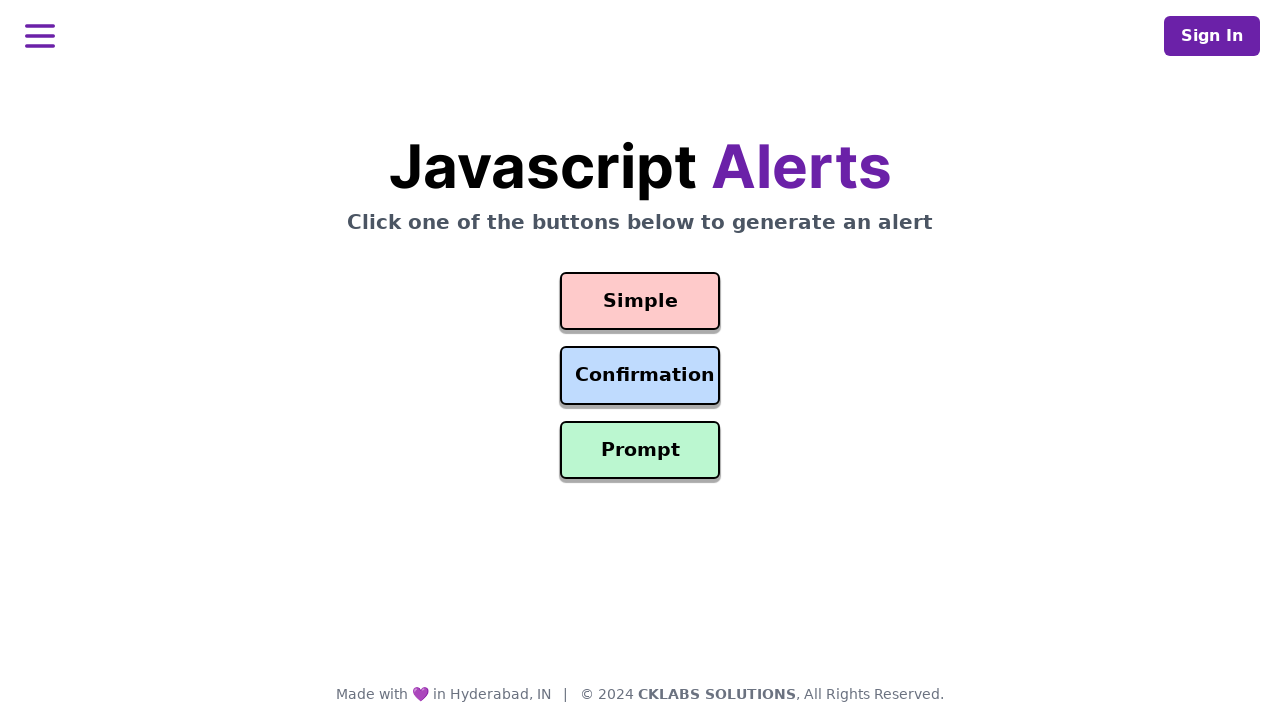

Clicked button to trigger simple alert at (640, 301) on #simple
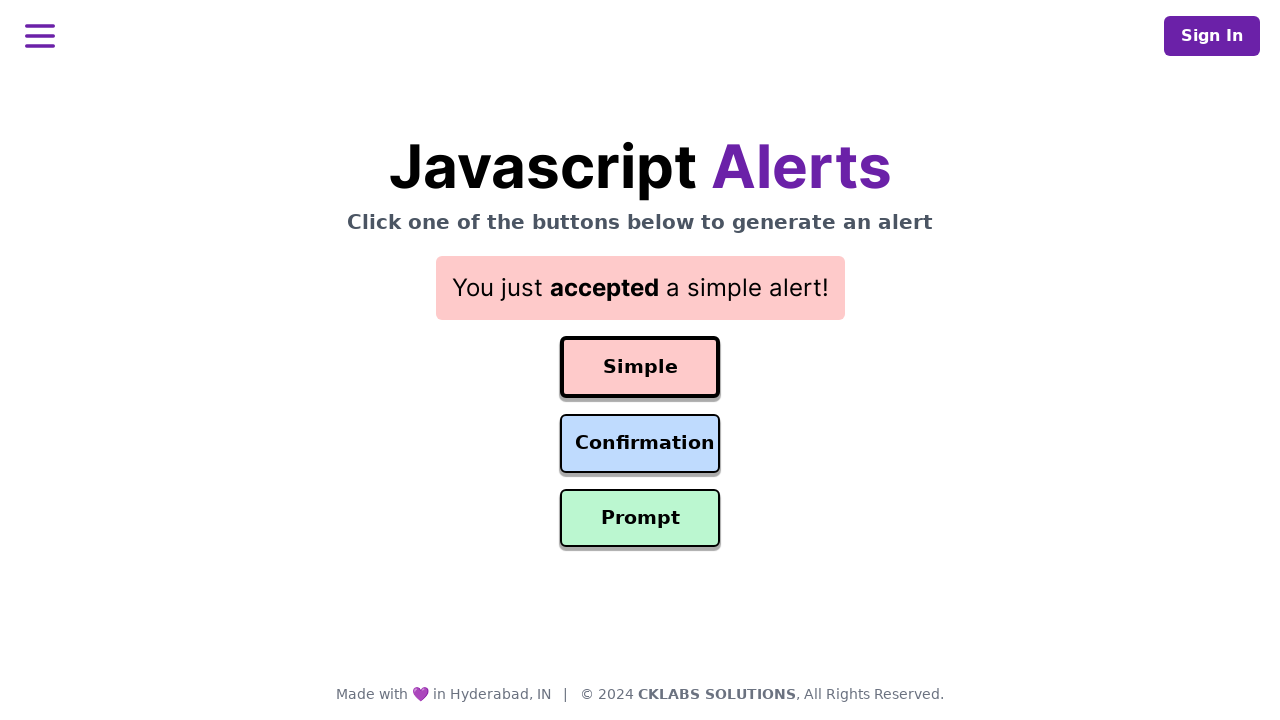

Set up dialog handler to accept alerts
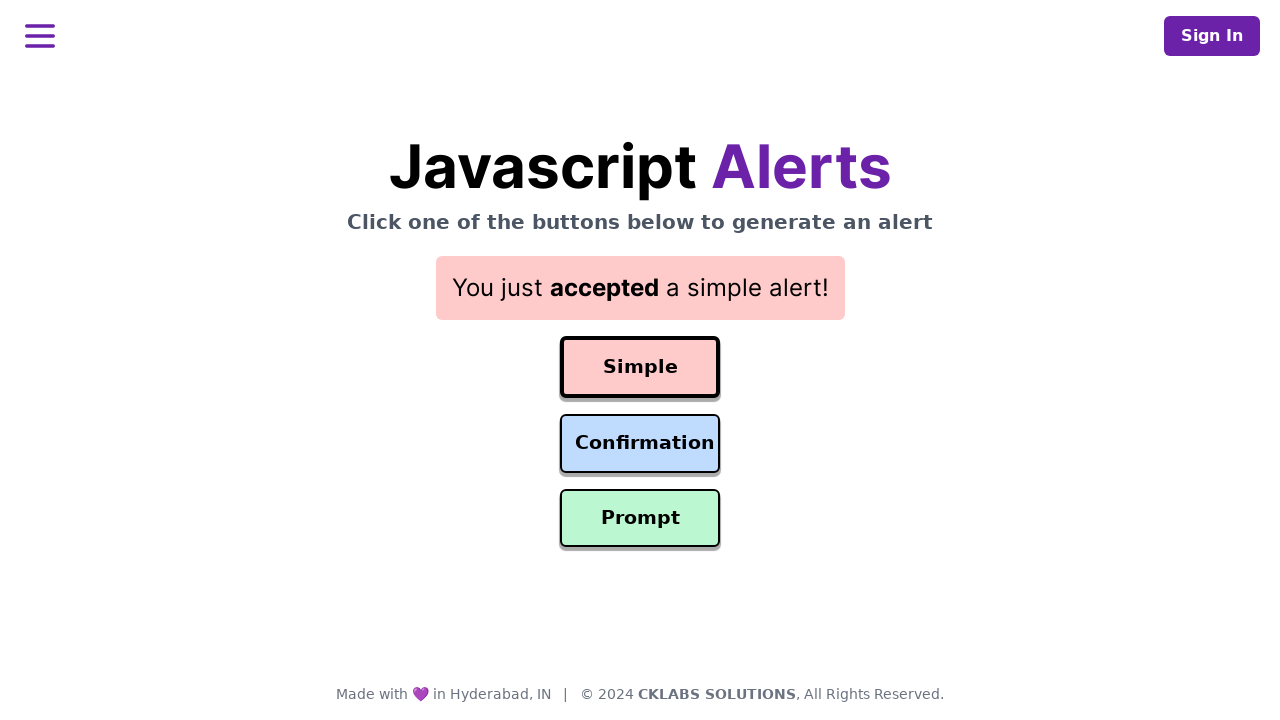

Waited for page updates after alert dismissal
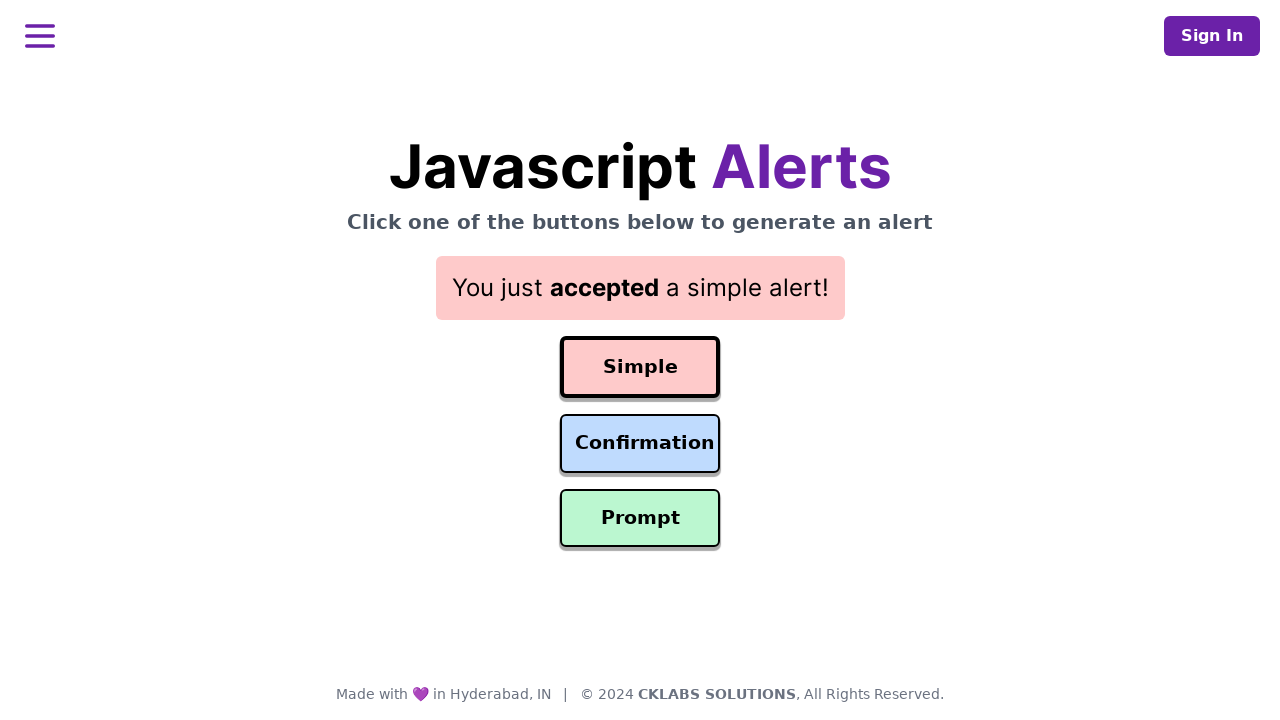

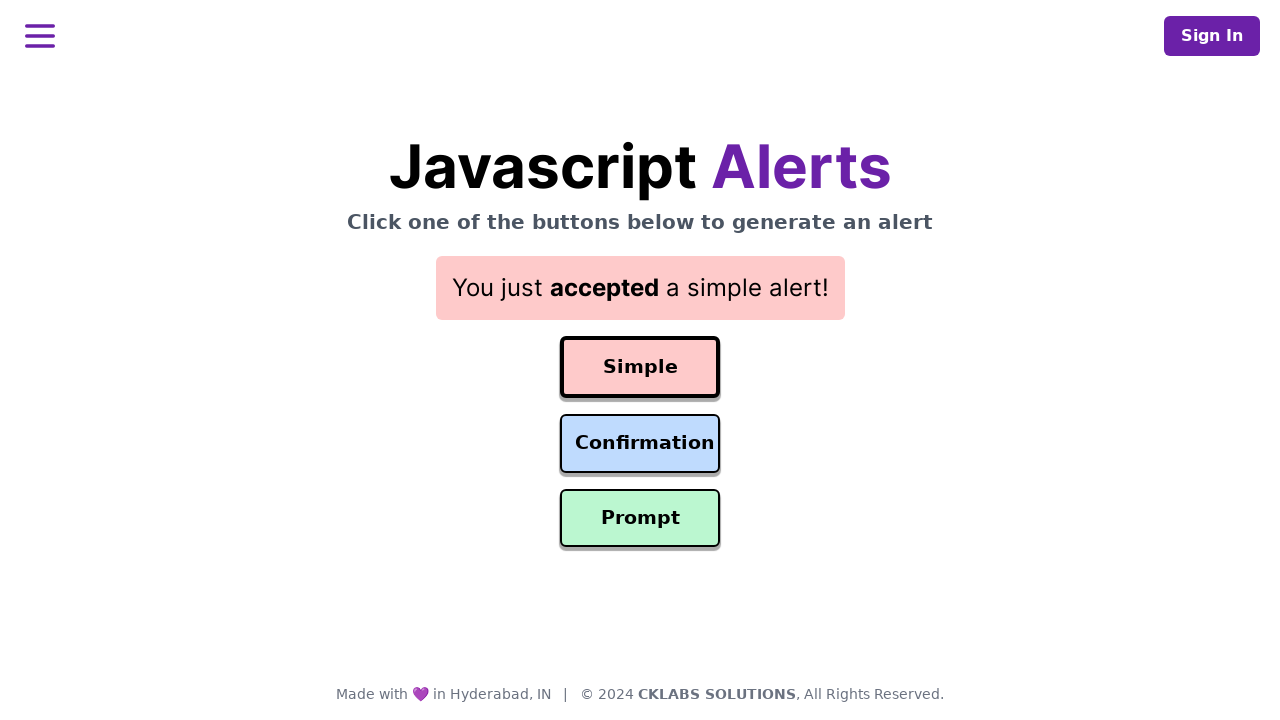